Tests the radio button functionality in the contact section by selecting the "Yes" radio button option.

Starting URL: https://cbarnc.github.io/Group3-repo-projects/

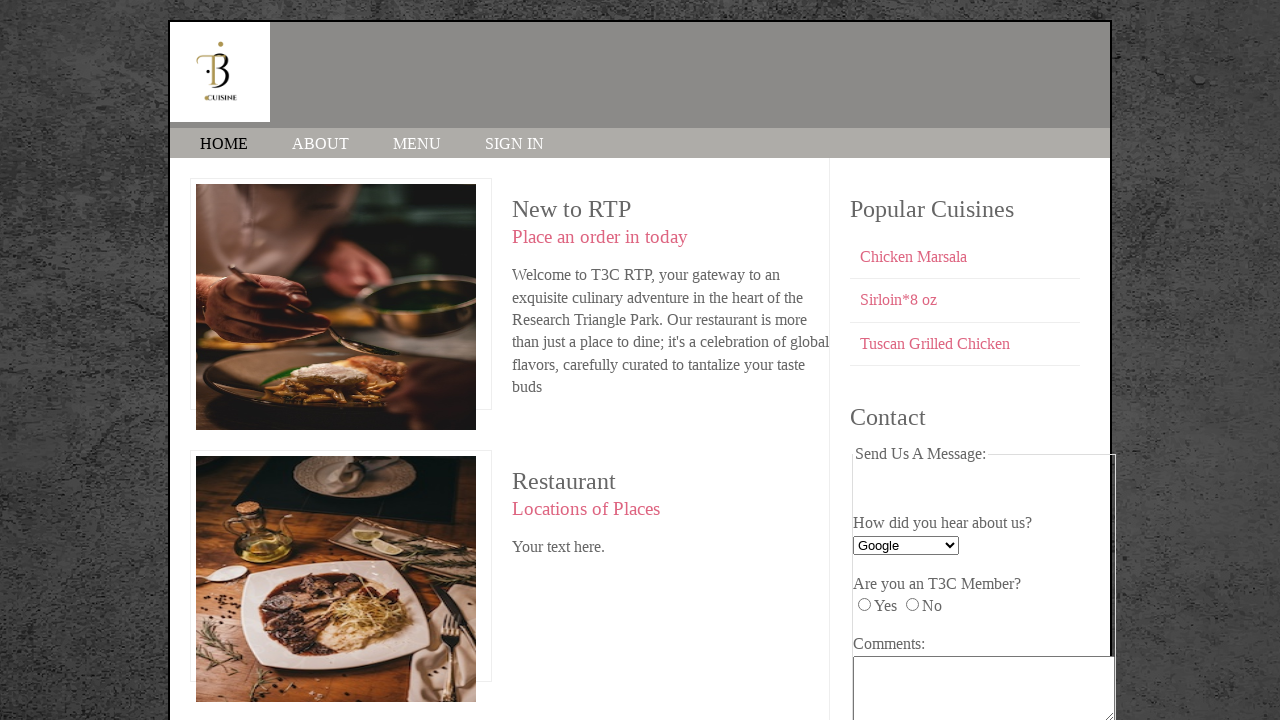

Clicked 'Yes' radio button for T3C_member field at (864, 605) on input[name='T3C_member'][value='yes']
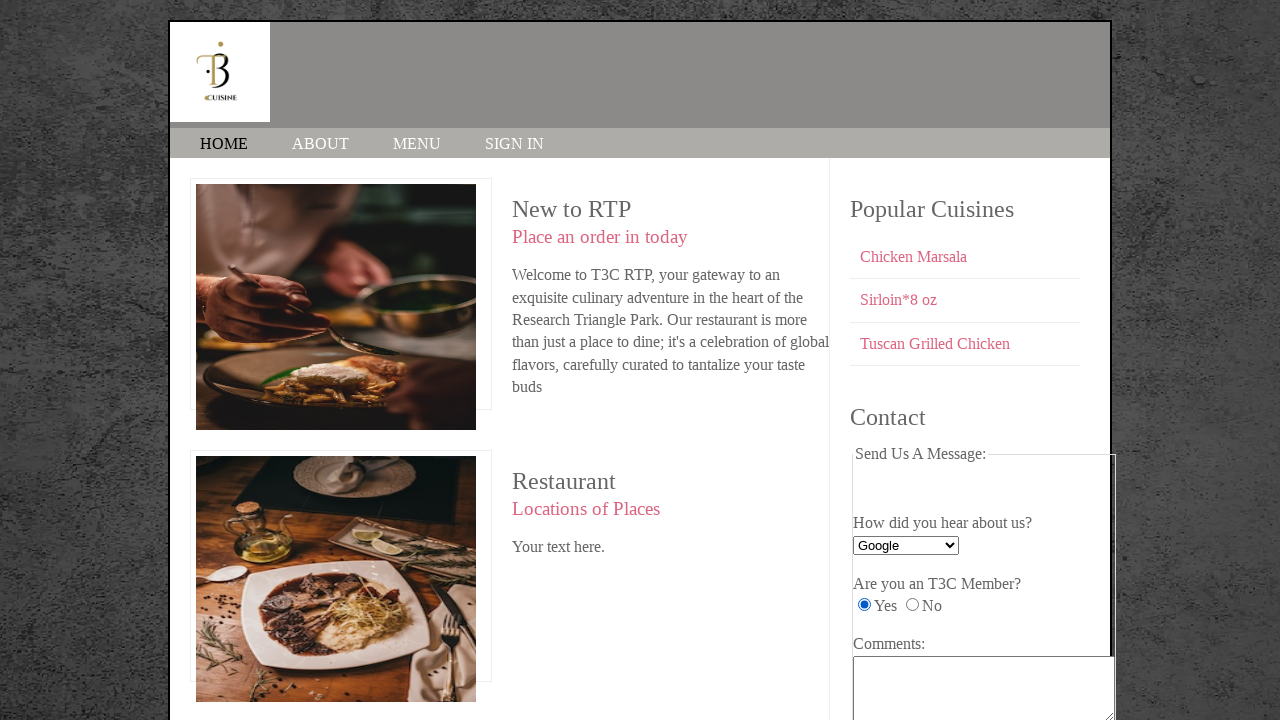

Verified 'Yes' radio button is checked
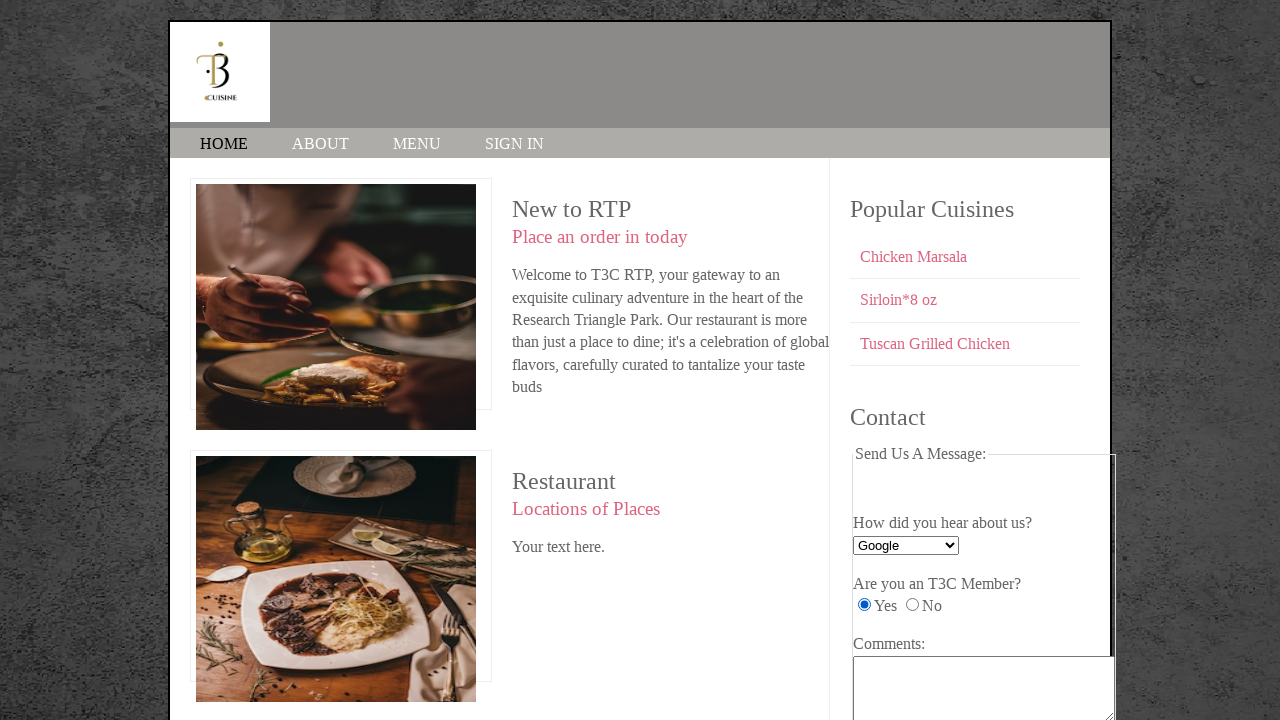

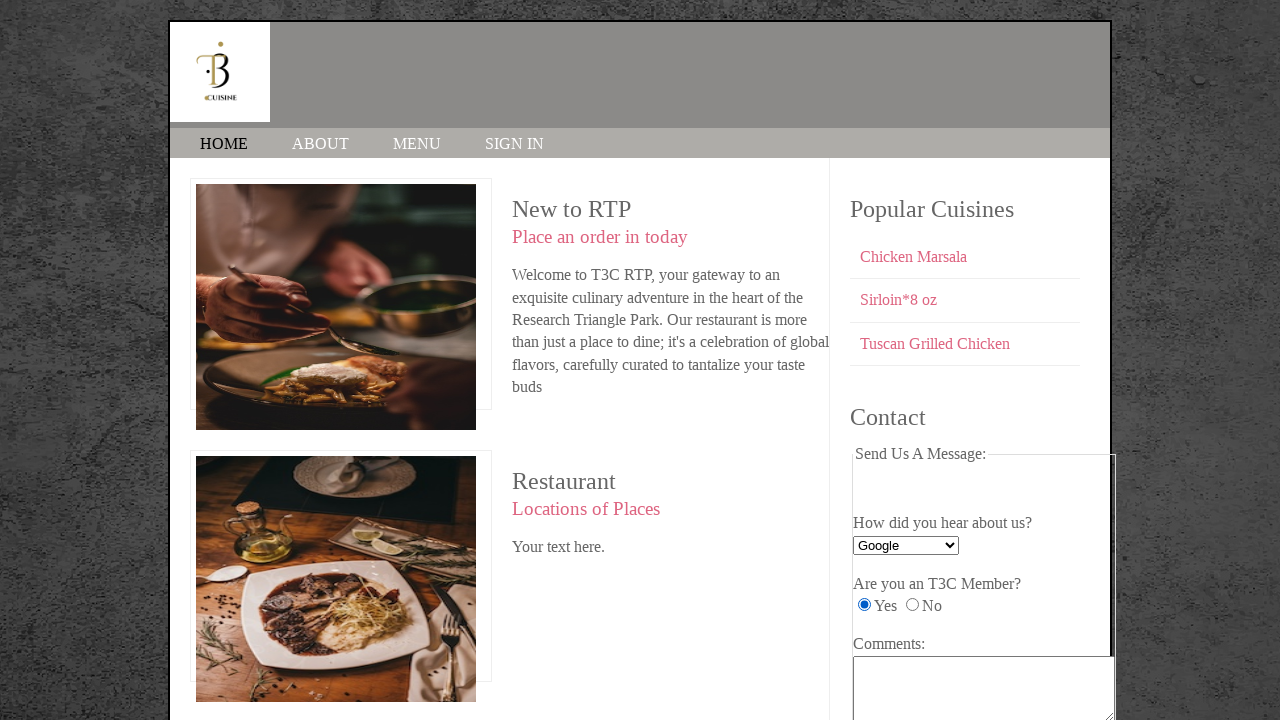